Navigates to TomTom traffic index page for Jakarta and hovers over each circle element on the traffic visualization chart

Starting URL: https://www.tomtom.com/en_gb/traffic-index/jakarta-traffic/

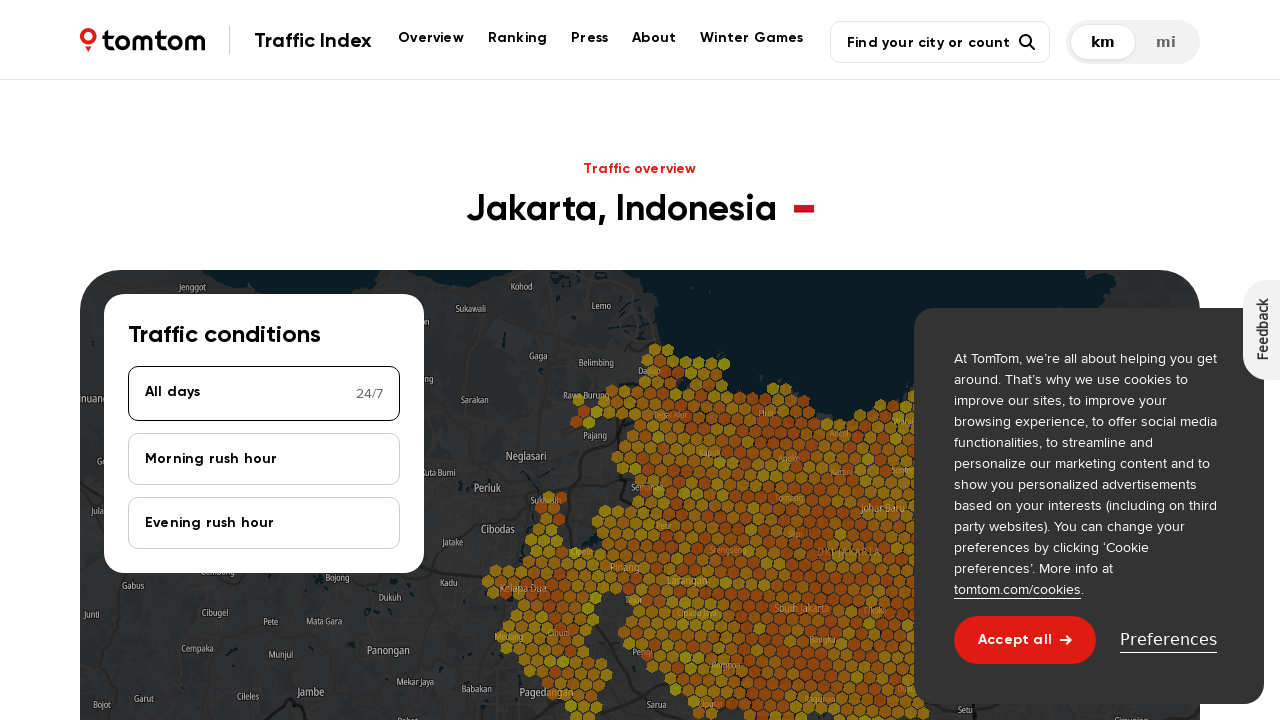

Navigated to TomTom traffic index page for Jakarta
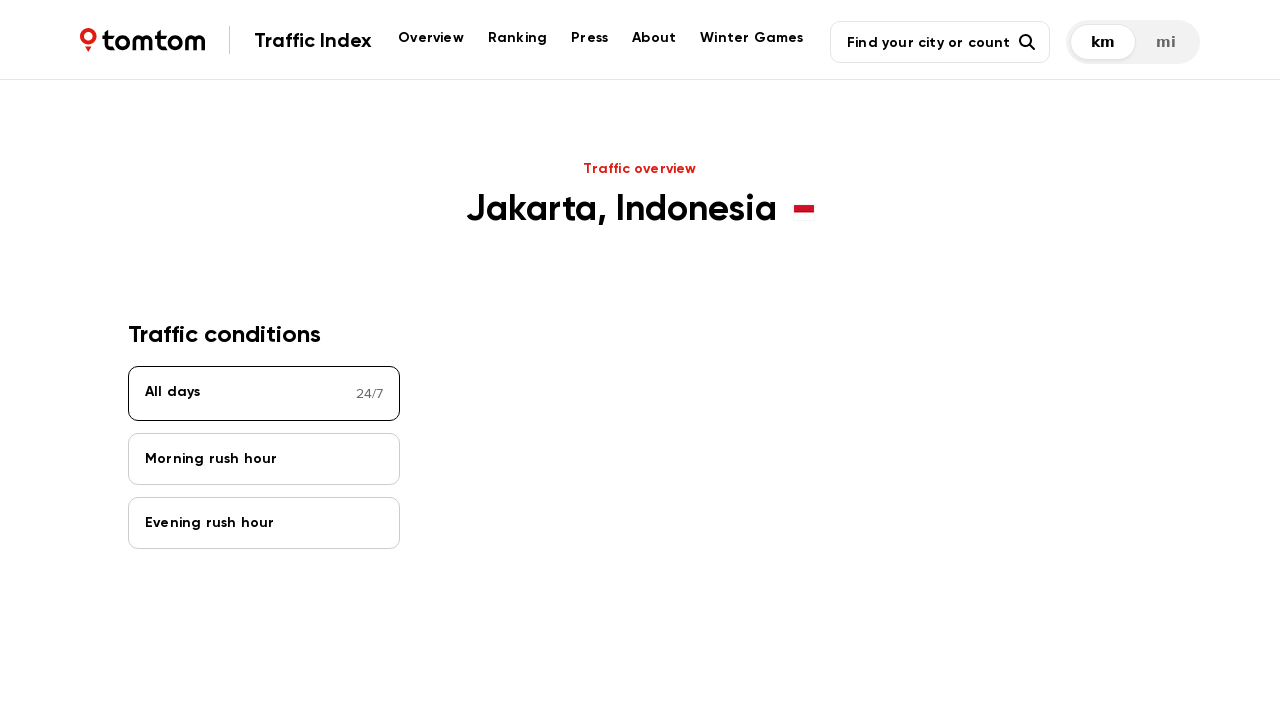

Located all circle elements on the traffic visualization chart
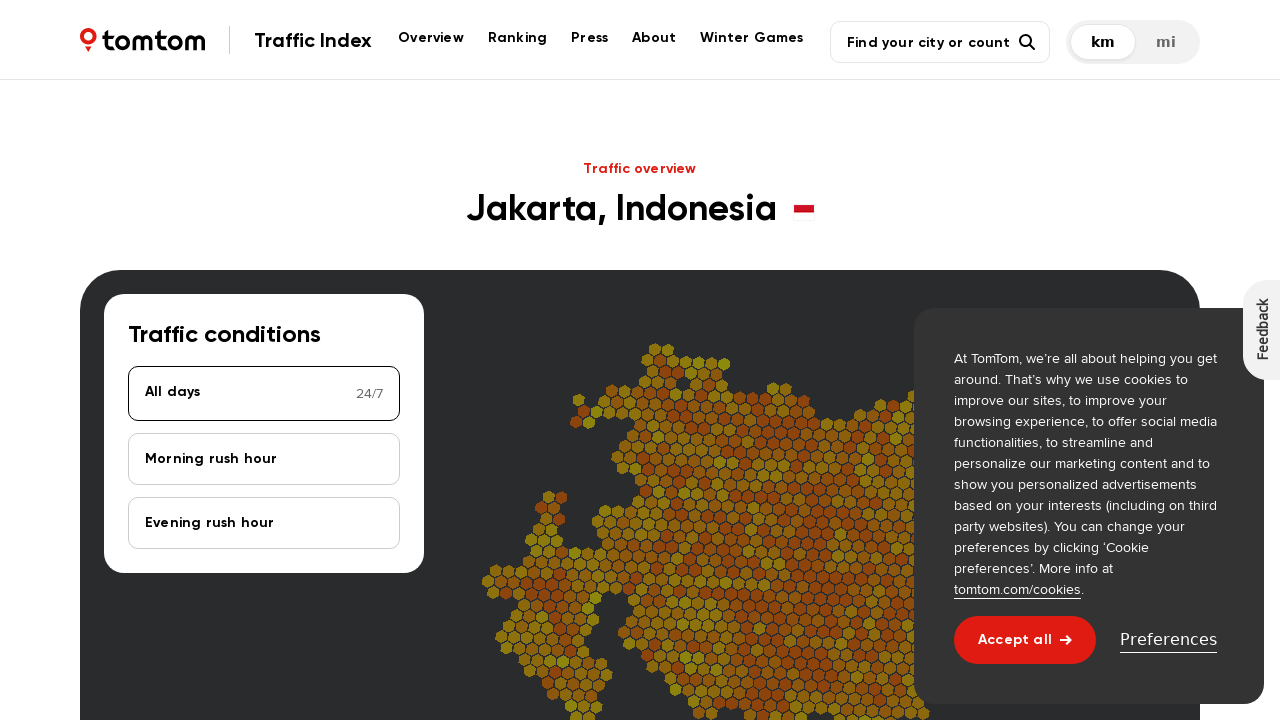

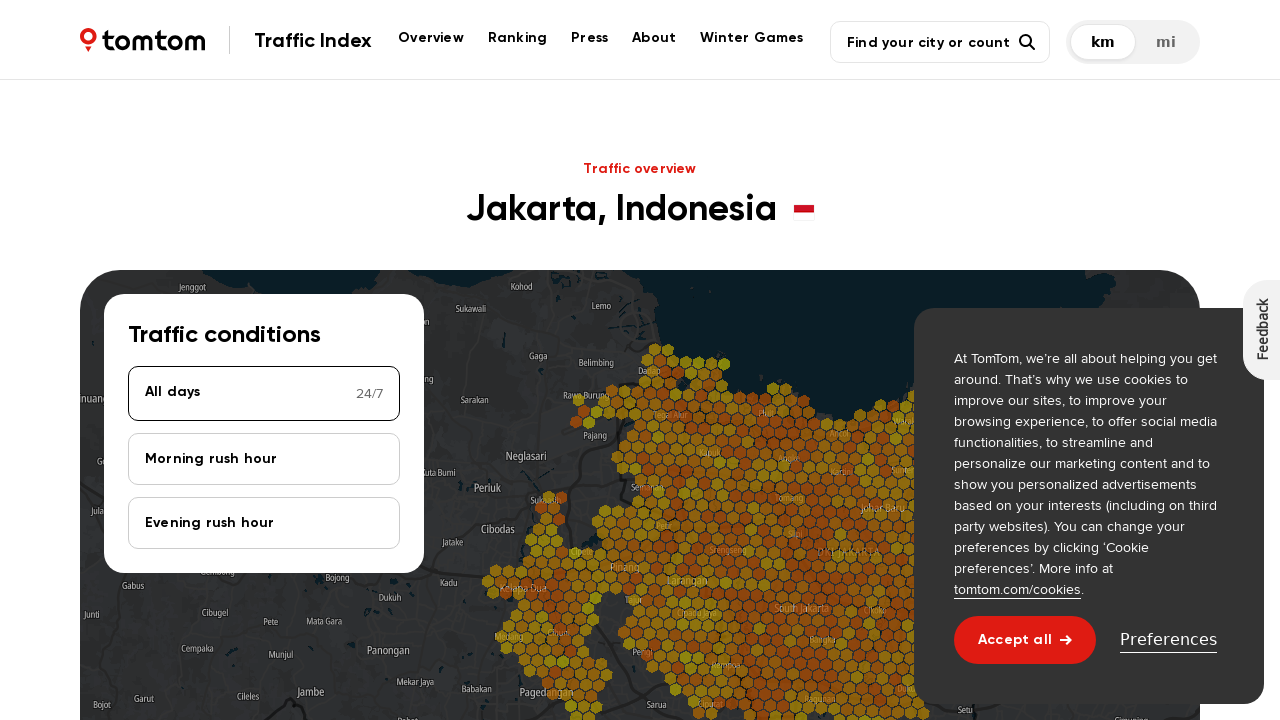